Tests club search combining implicit and explicit waits, searching and clicking Dream Team club

Starting URL: http://speak-ukrainian.eastus2.cloudapp.azure.com/dev/

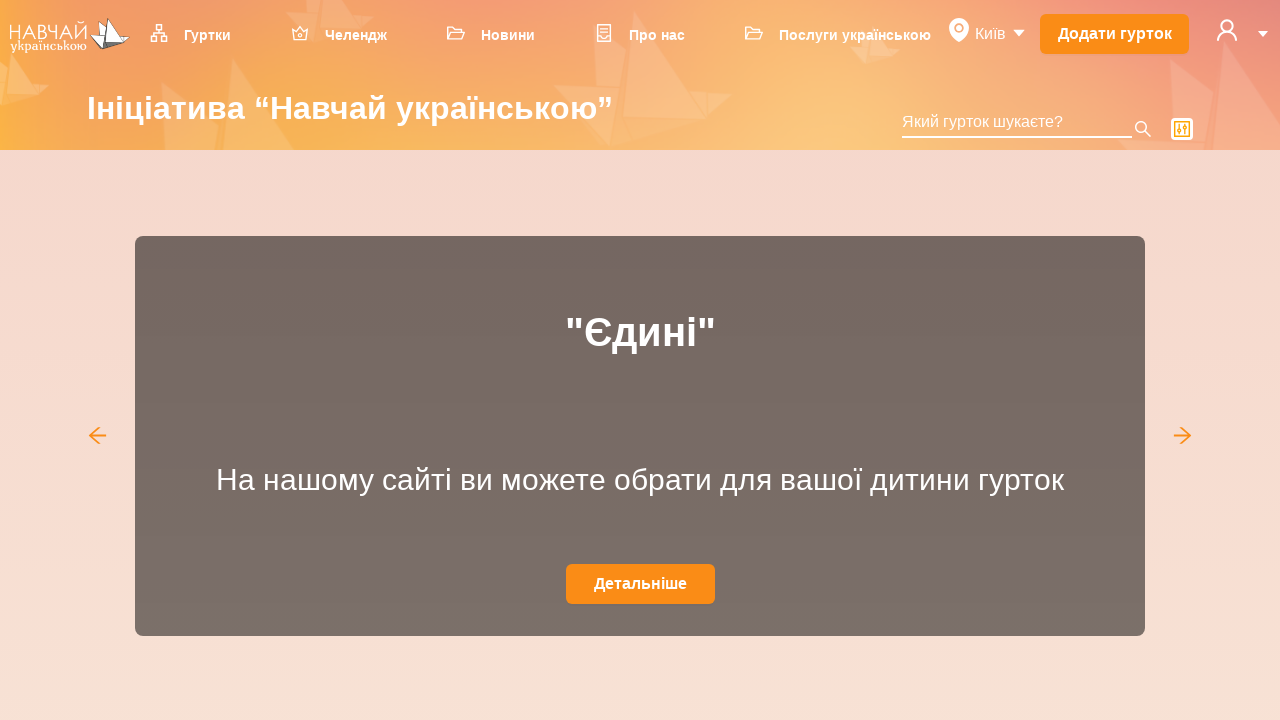

Filled club search input with 'Школа' on input.ant-select-selection-search-input
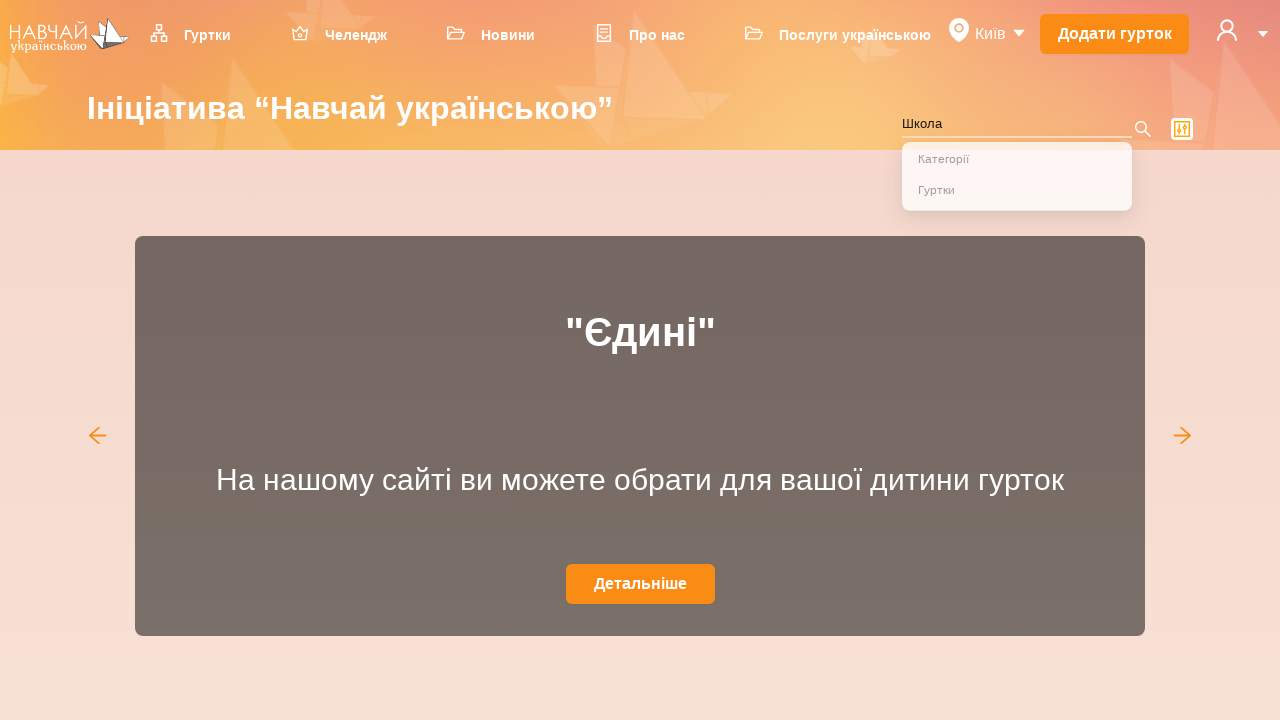

Waited for Dream Team club card to become visible
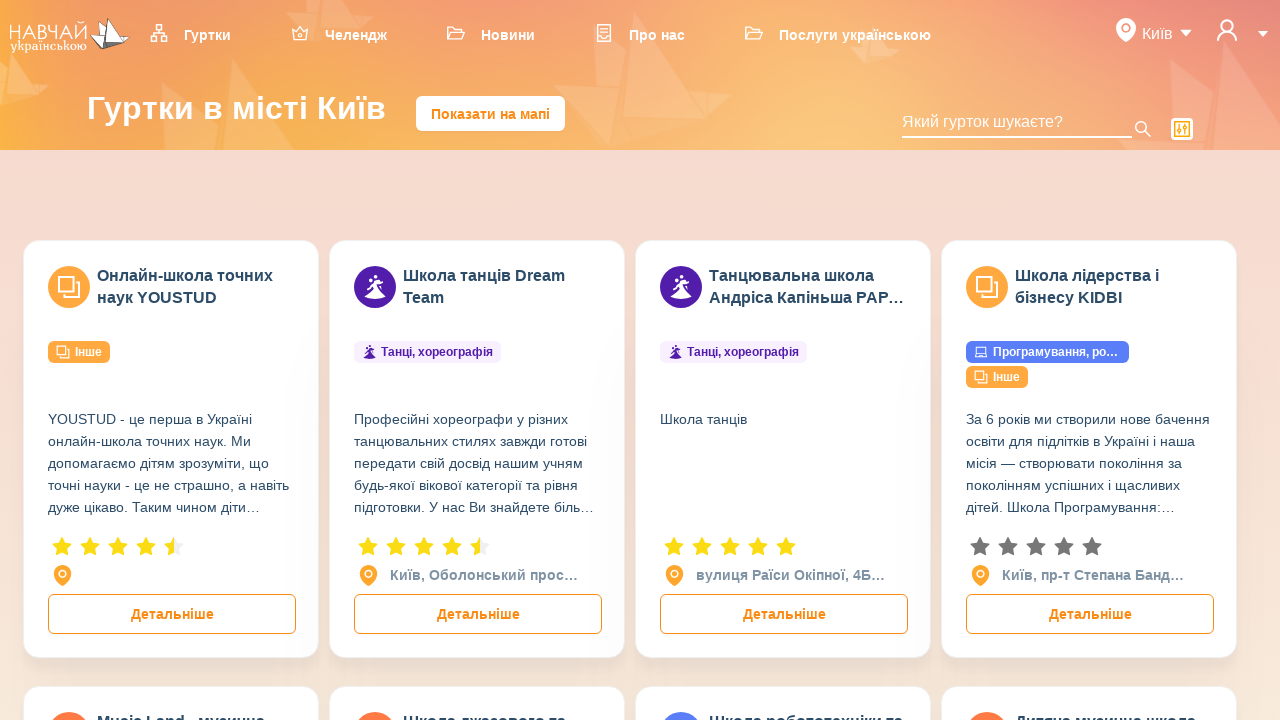

Clicked on Dream Team club at (502, 287) on xpath=//div[contains(@class,'ant-card')]//div[contains(text(),'Dream Team')]
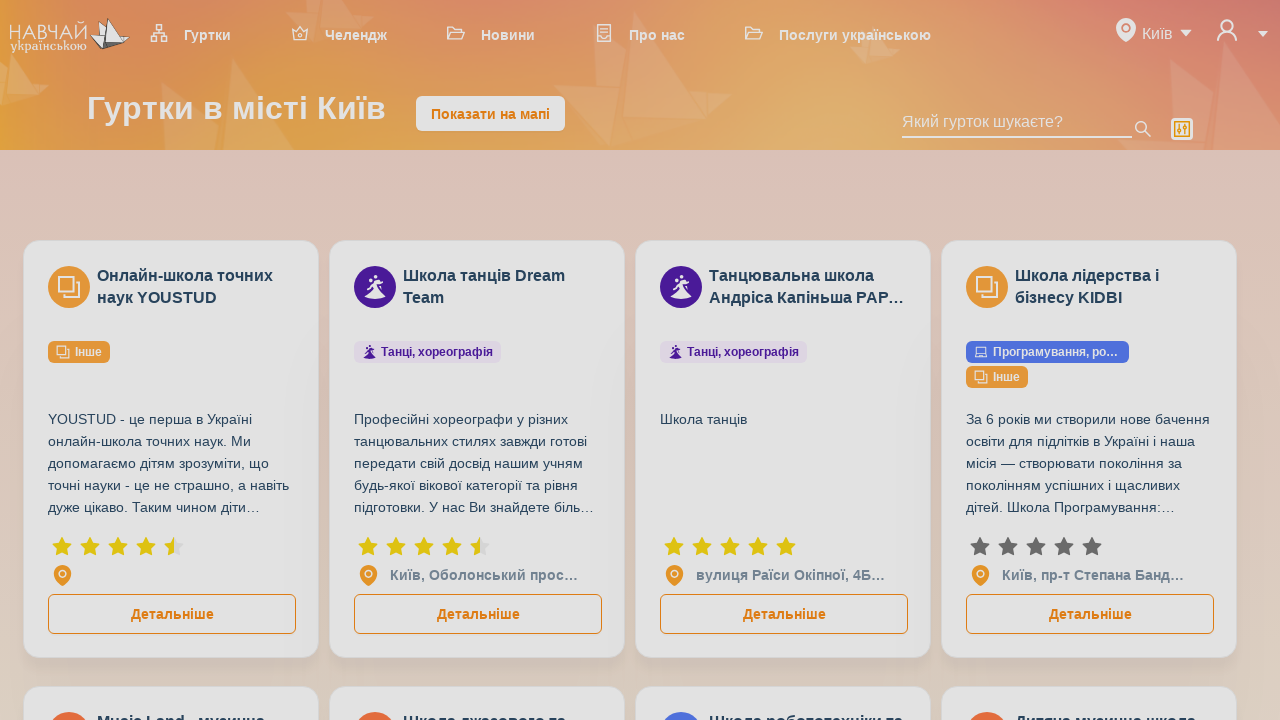

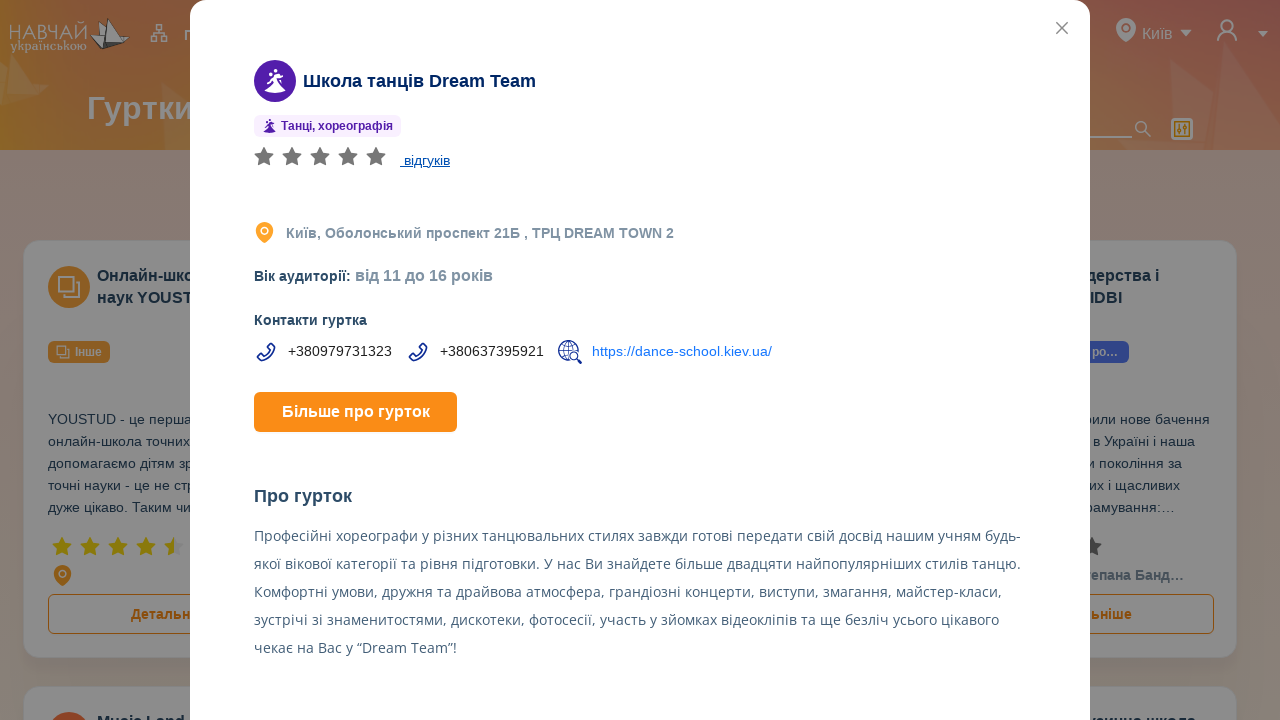